Tests navigation by clicking on the "about" link and verifying the page transition

Starting URL: https://v1.training-support.net

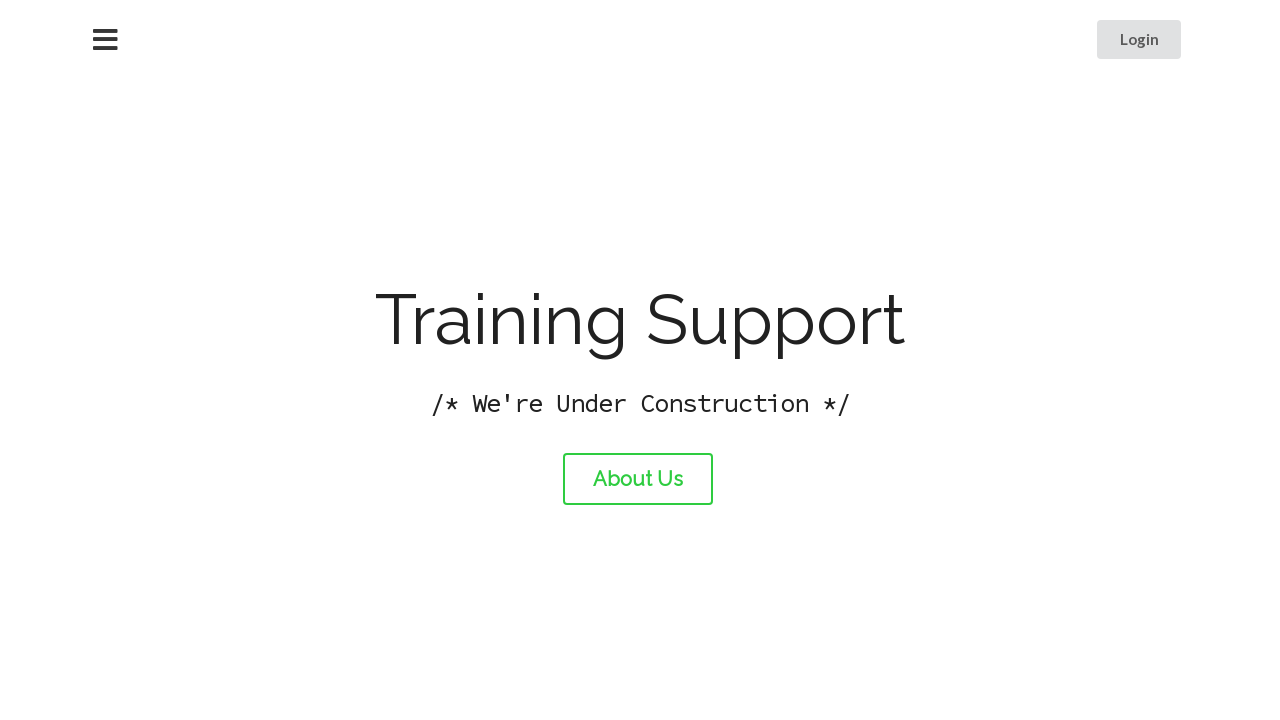

Clicked on the 'about' link at (638, 479) on #about-link
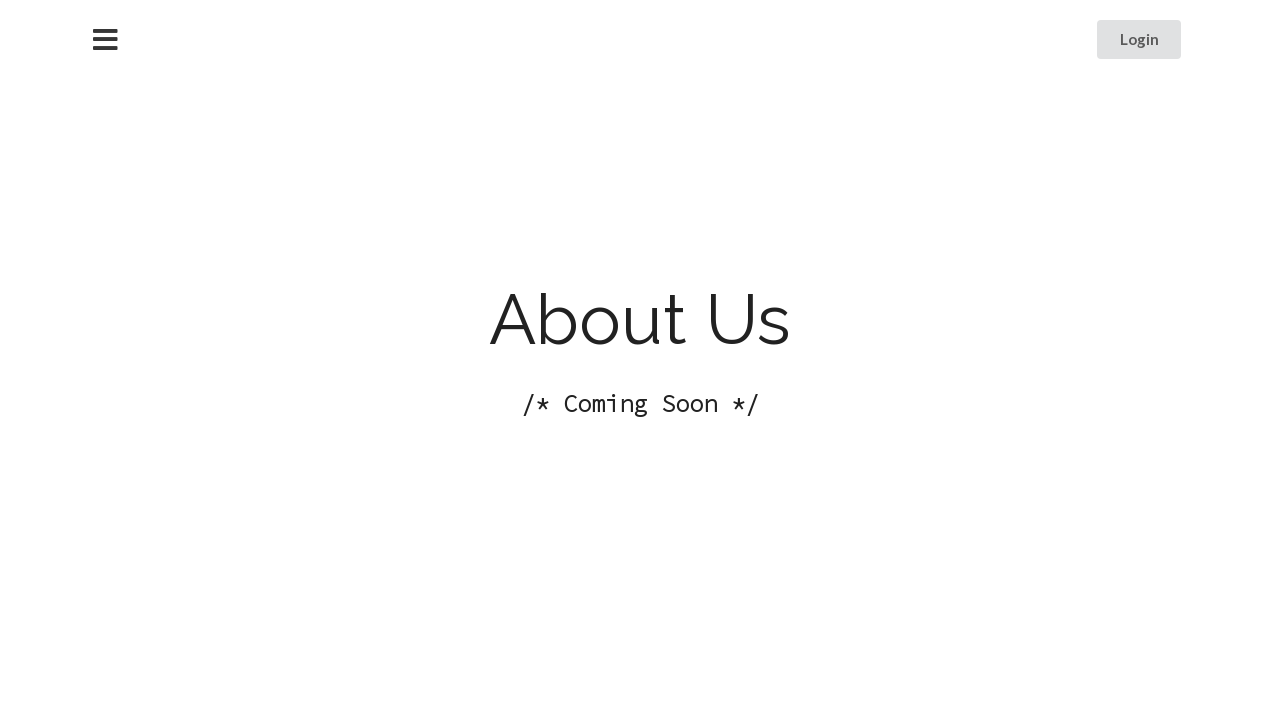

Page navigation completed and DOM content loaded
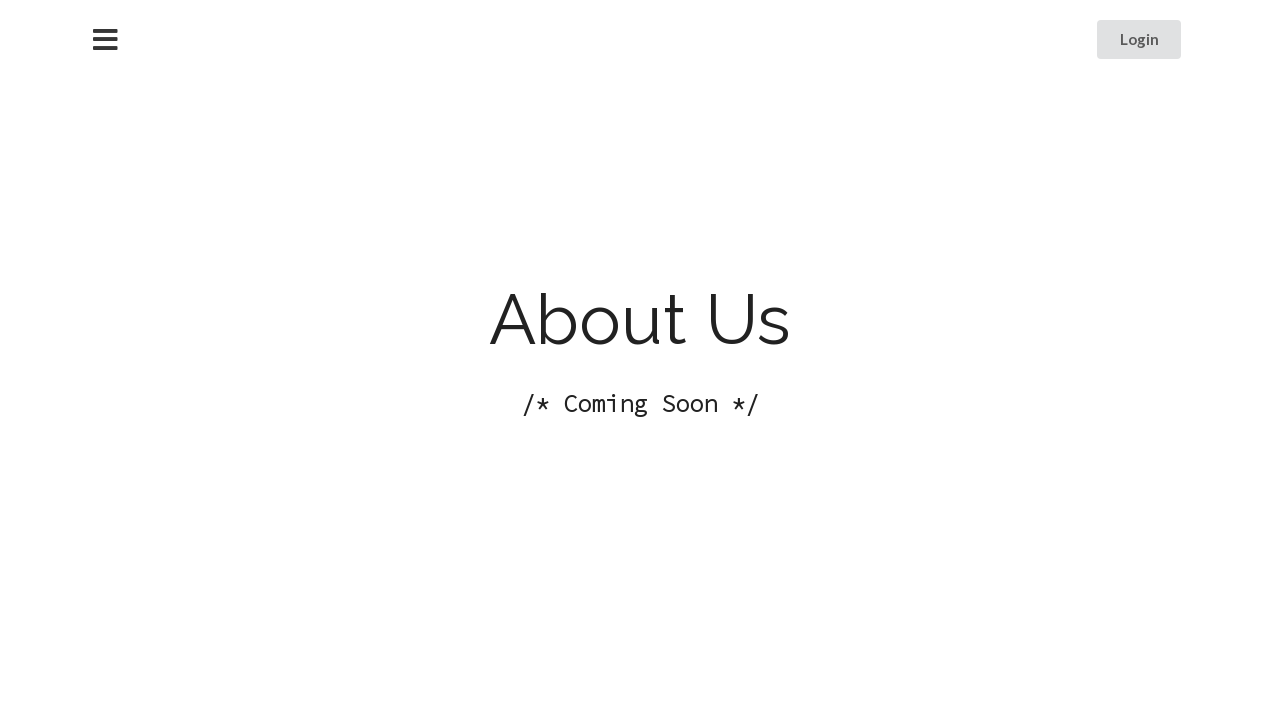

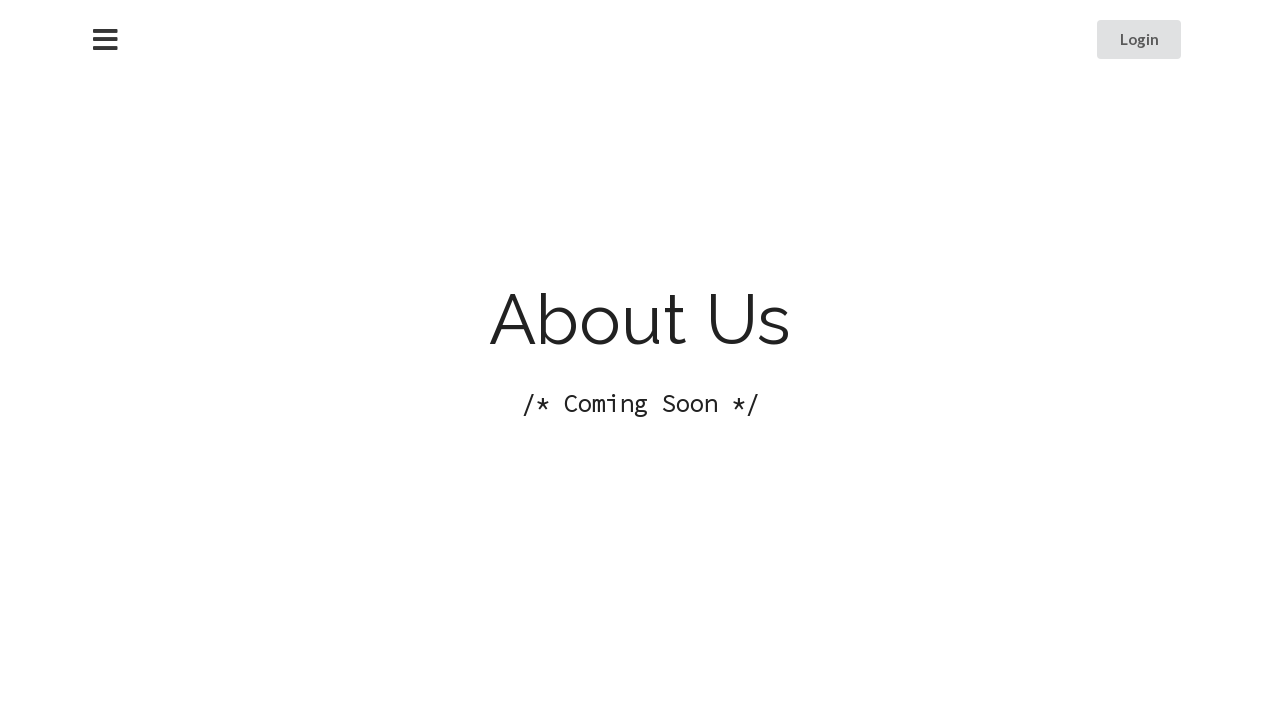